Tests JavaScript prompt alert by clicking the prompt button, entering text, accepting the alert, and verifying the result

Starting URL: https://practice.cydeo.com/javascript_alerts

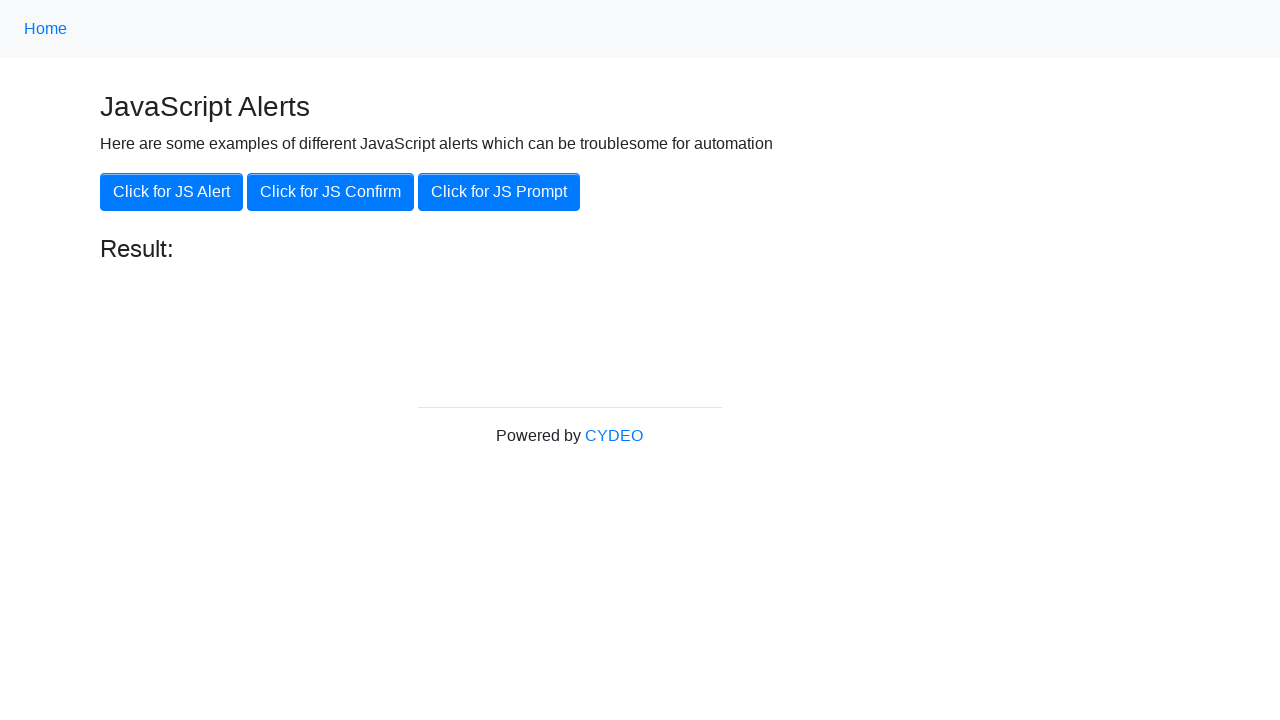

Set up dialog handler to accept prompt with 'hello'
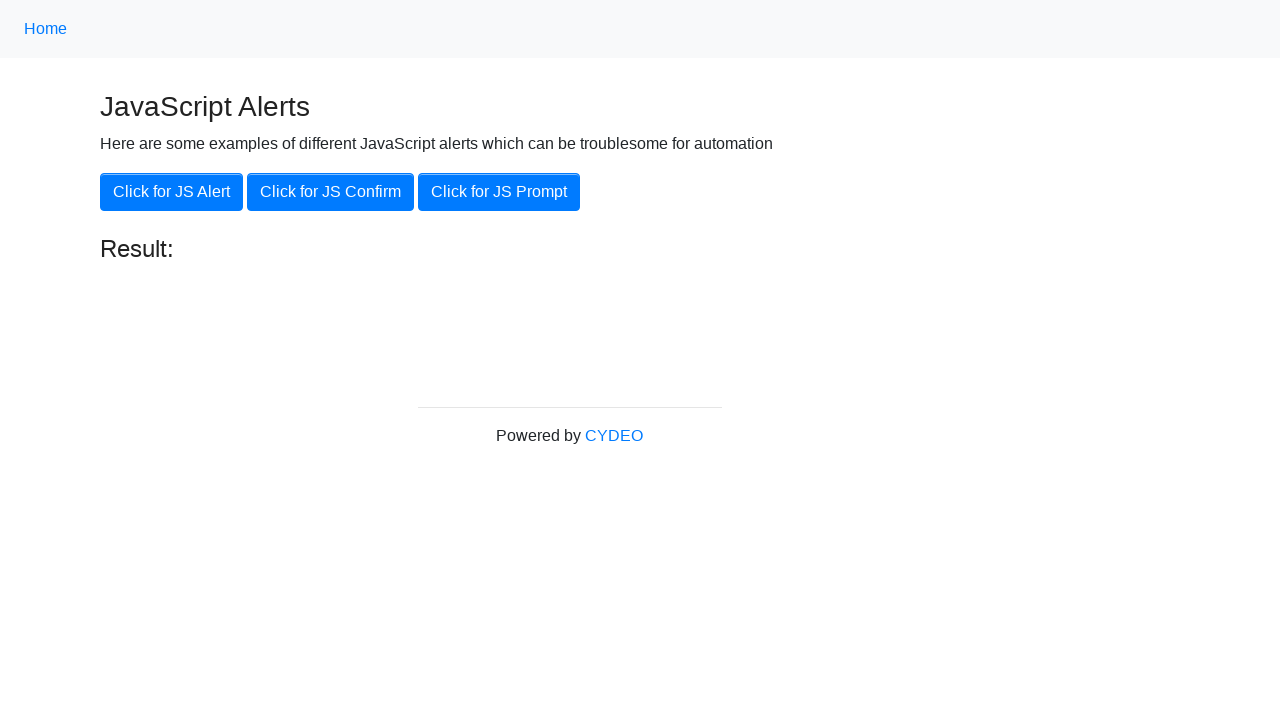

Clicked the JS Prompt button at (499, 192) on xpath=//button[.='Click for JS Prompt']
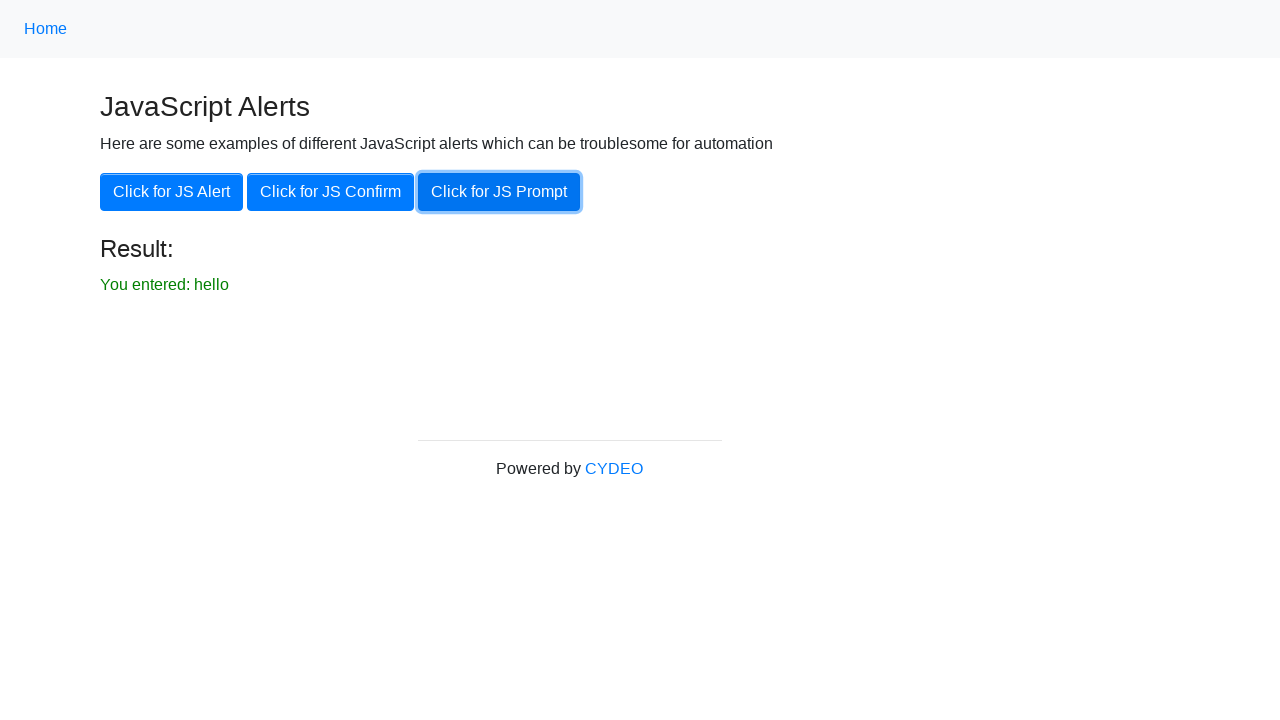

Located the result element
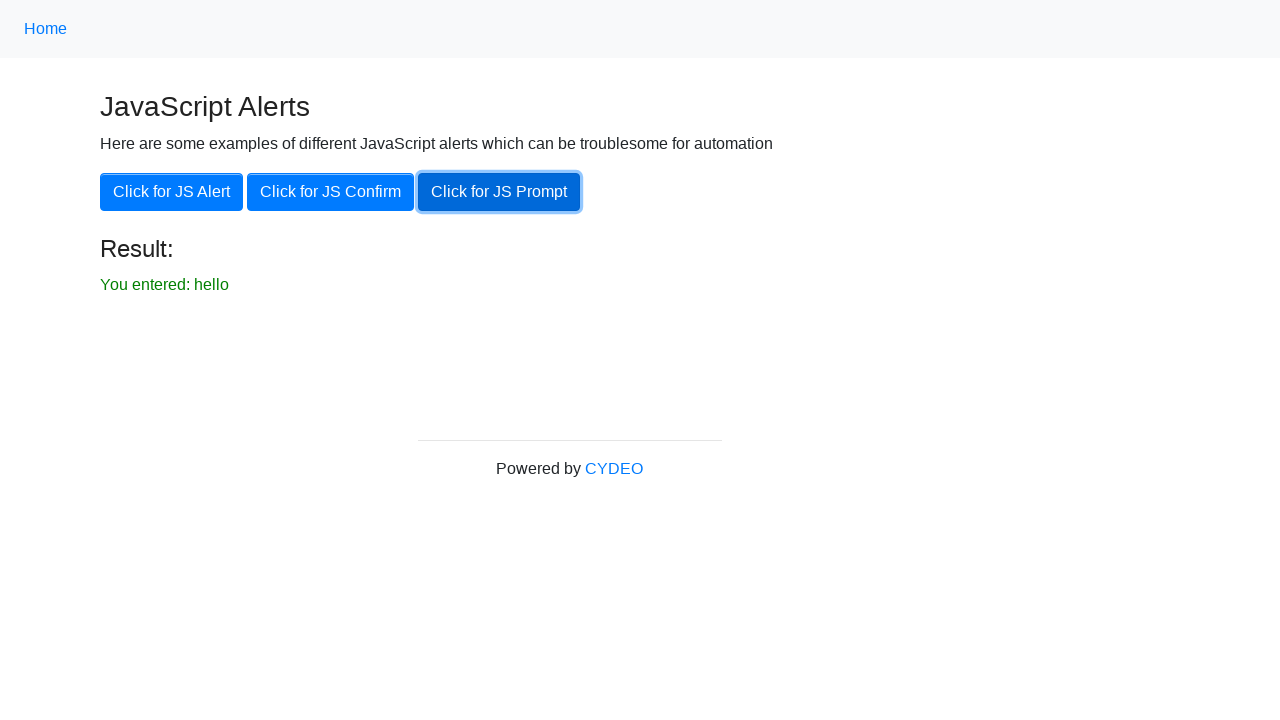

Result element became visible
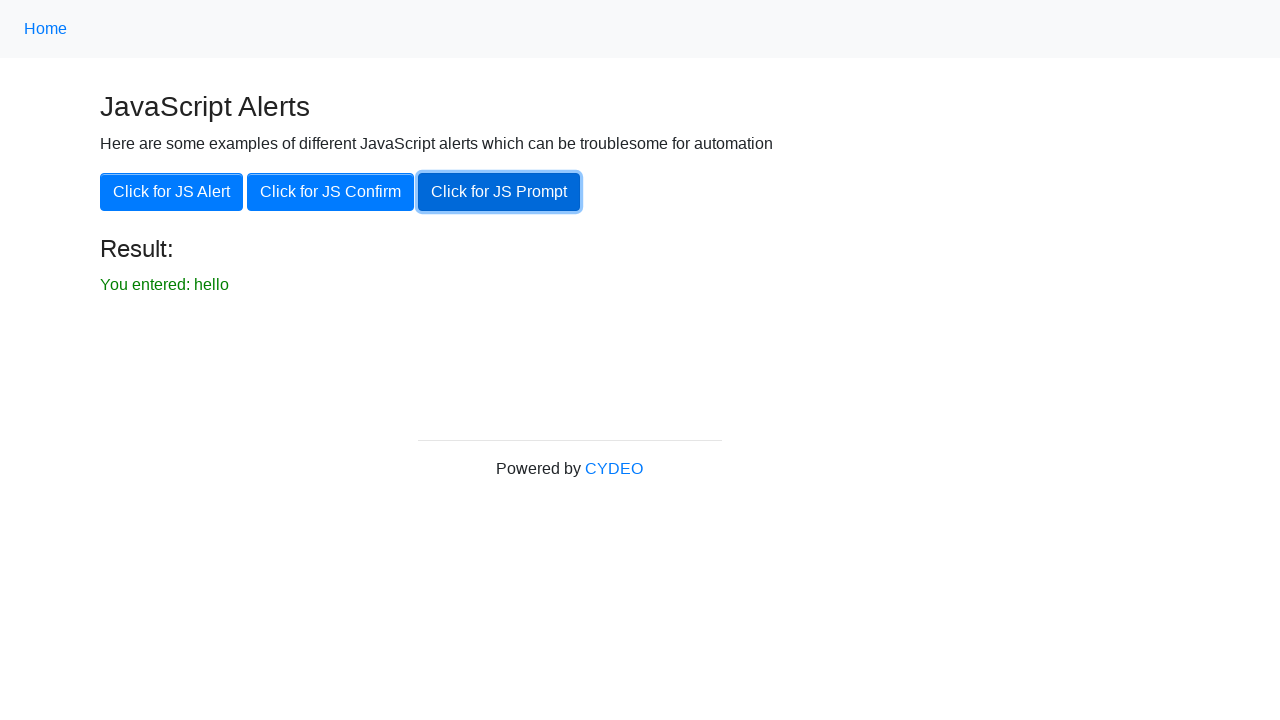

Verified result text is 'You entered: hello'
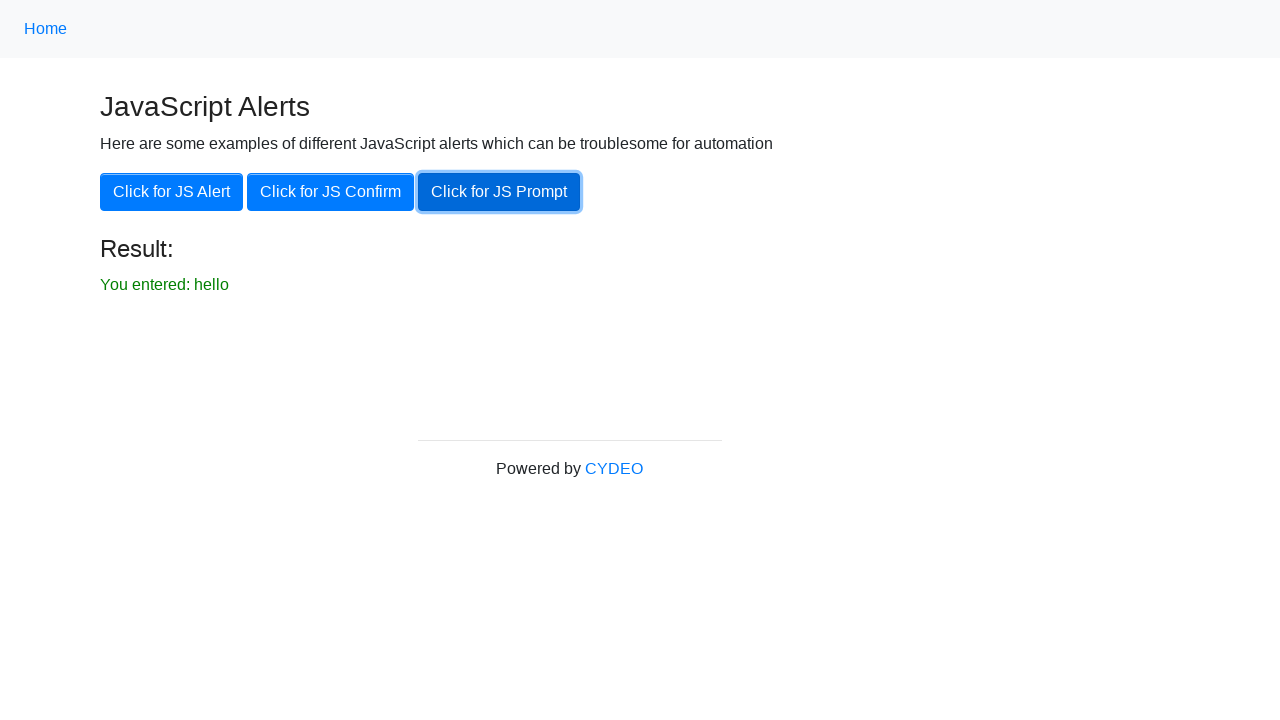

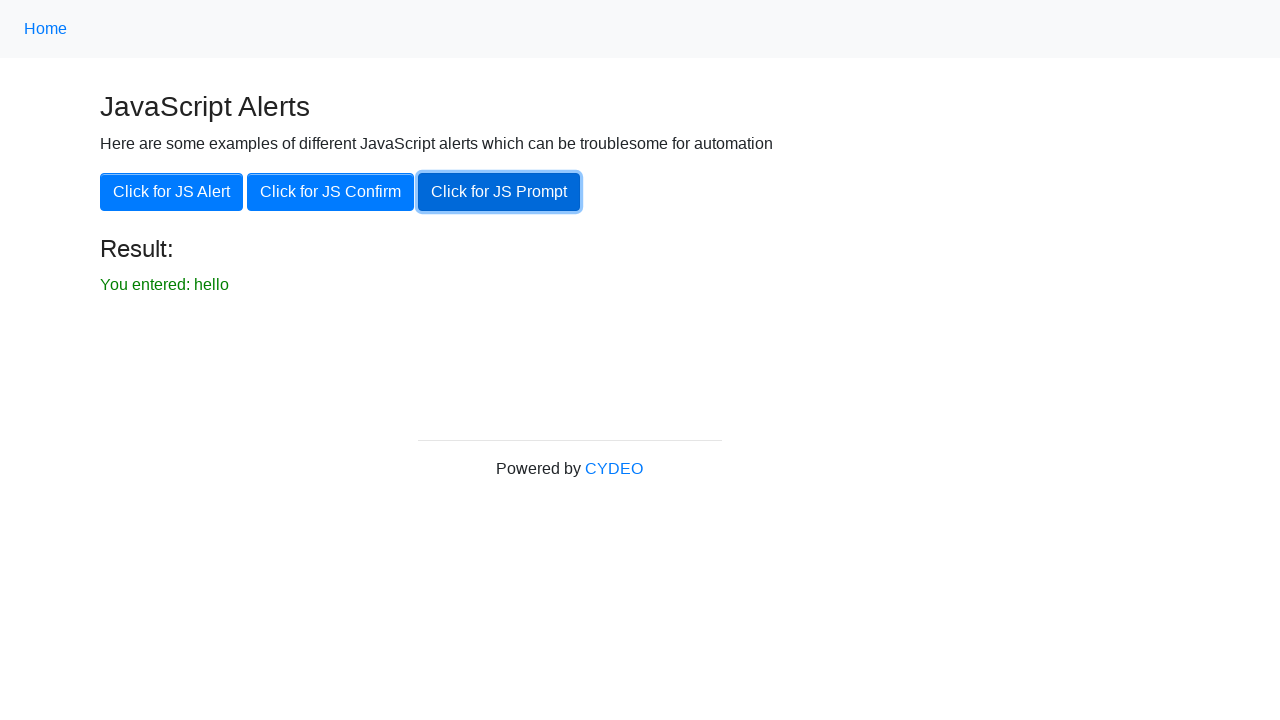